Navigates to the login page and fills the username and password fields with test data

Starting URL: http://training.skillo-bg.com:4200/posts/all

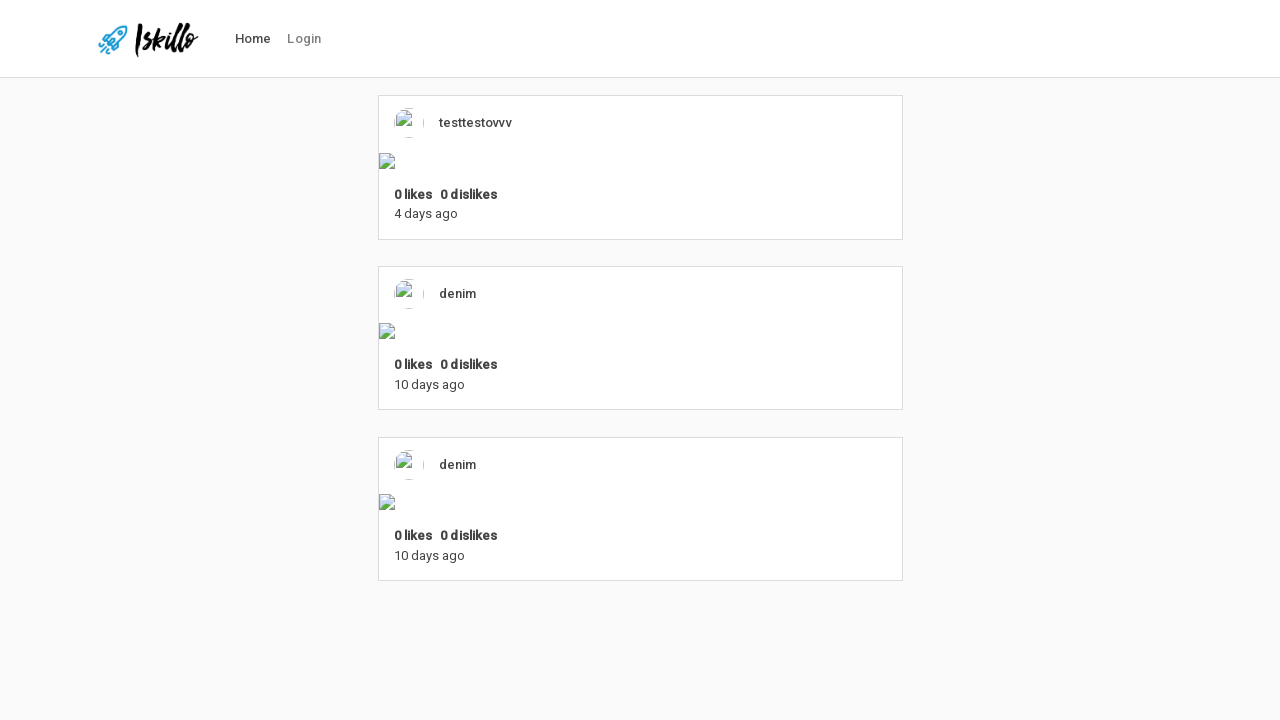

Located login link element
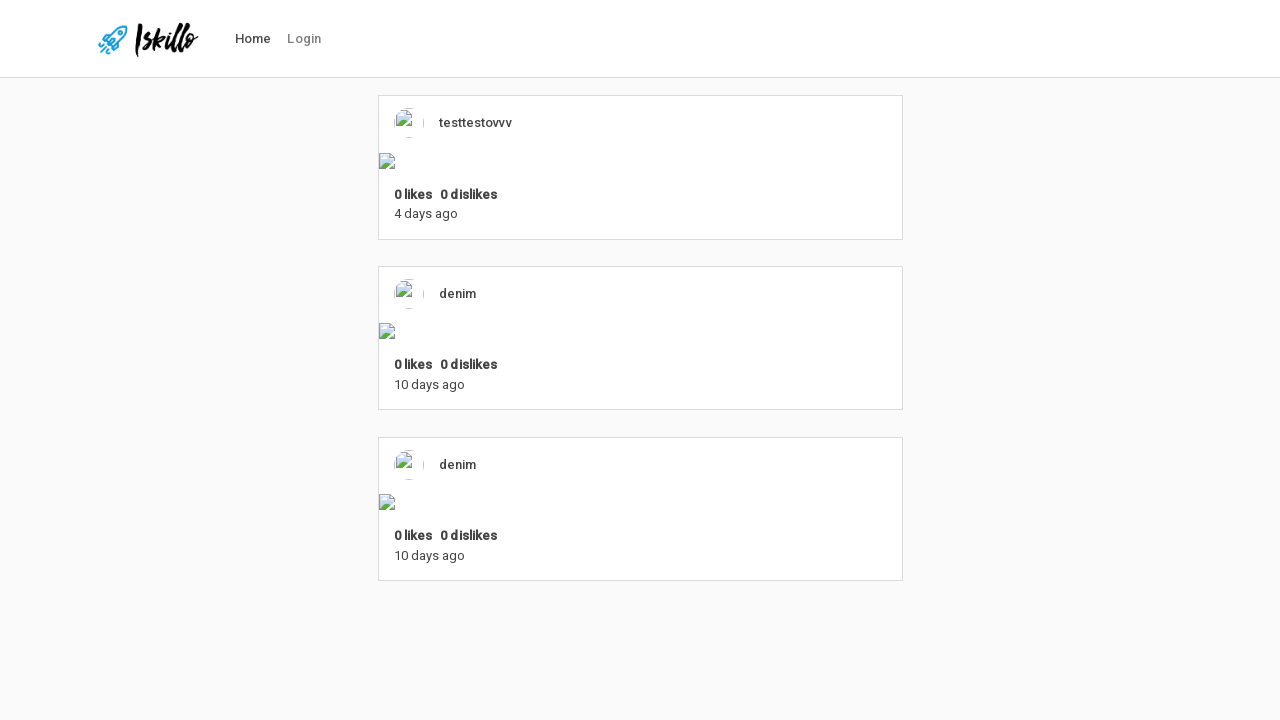

Retrieved login link text: Login
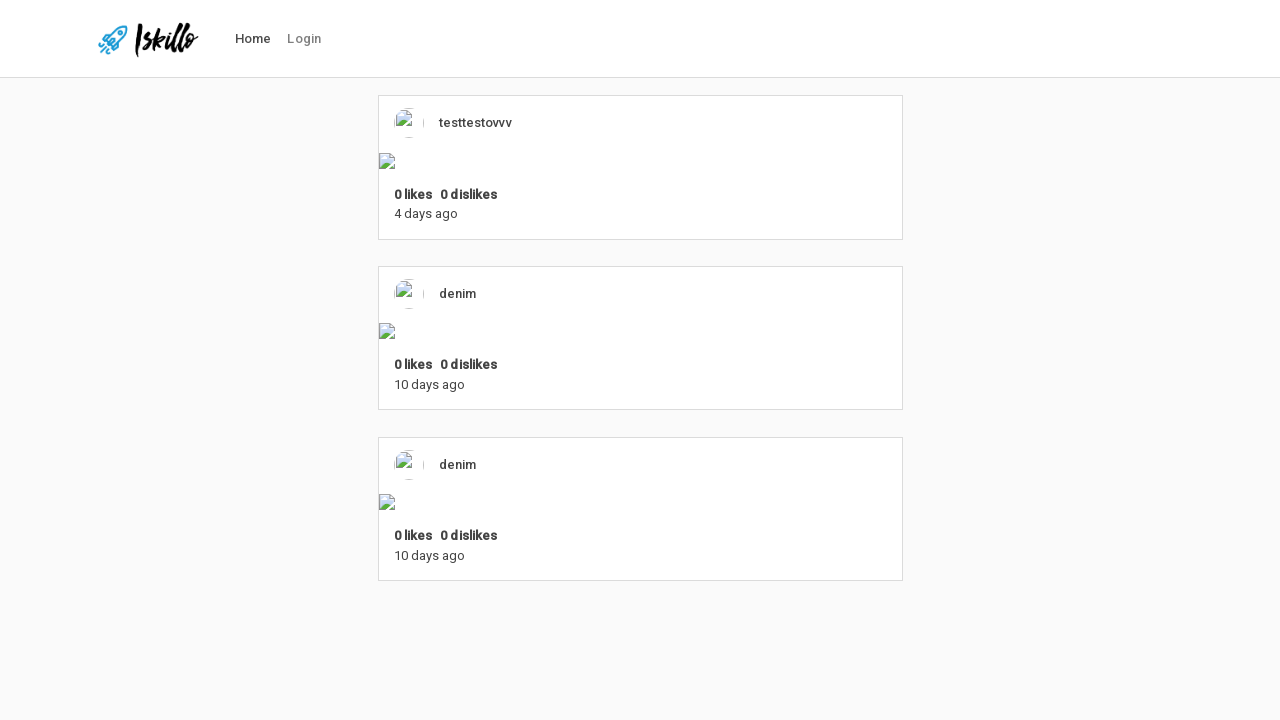

Clicked login link to navigate to login page at (304, 39) on #nav-link-login
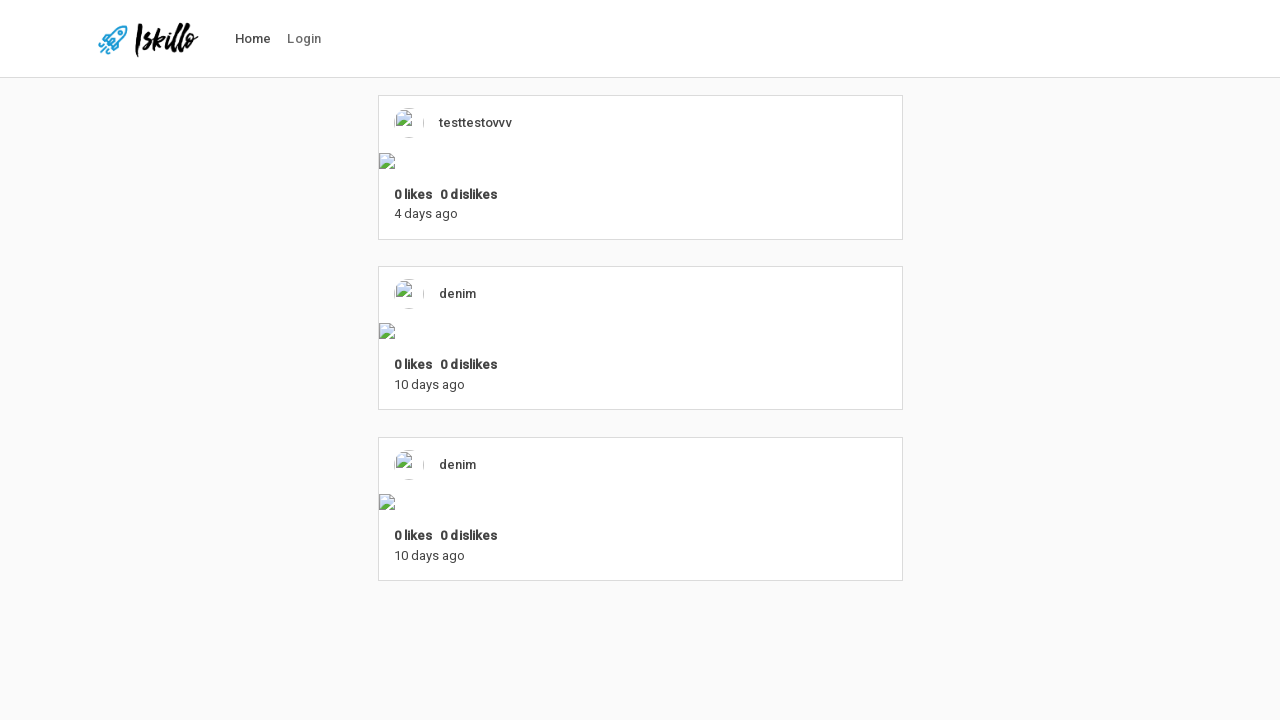

Login page has opened
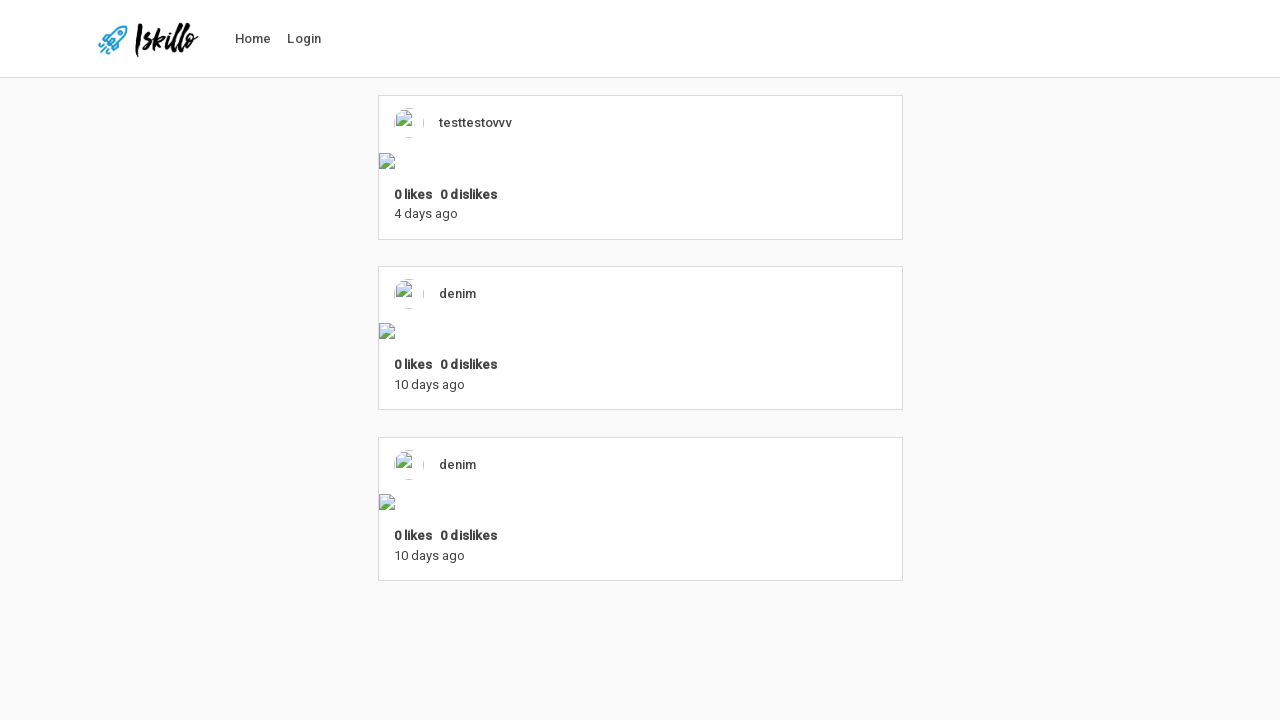

Filled username field with 'testuser123' on #defaultLoginFormUsername
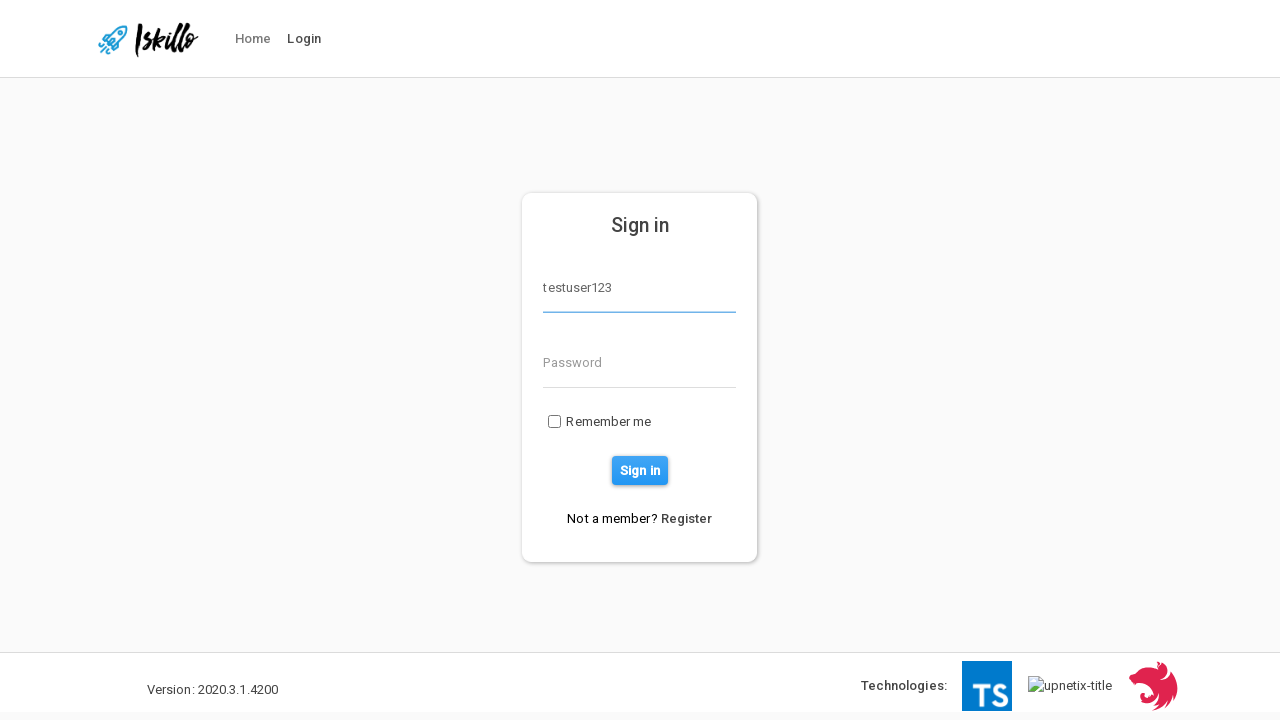

Filled password field with 'password456' on #defaultLoginFormPassword
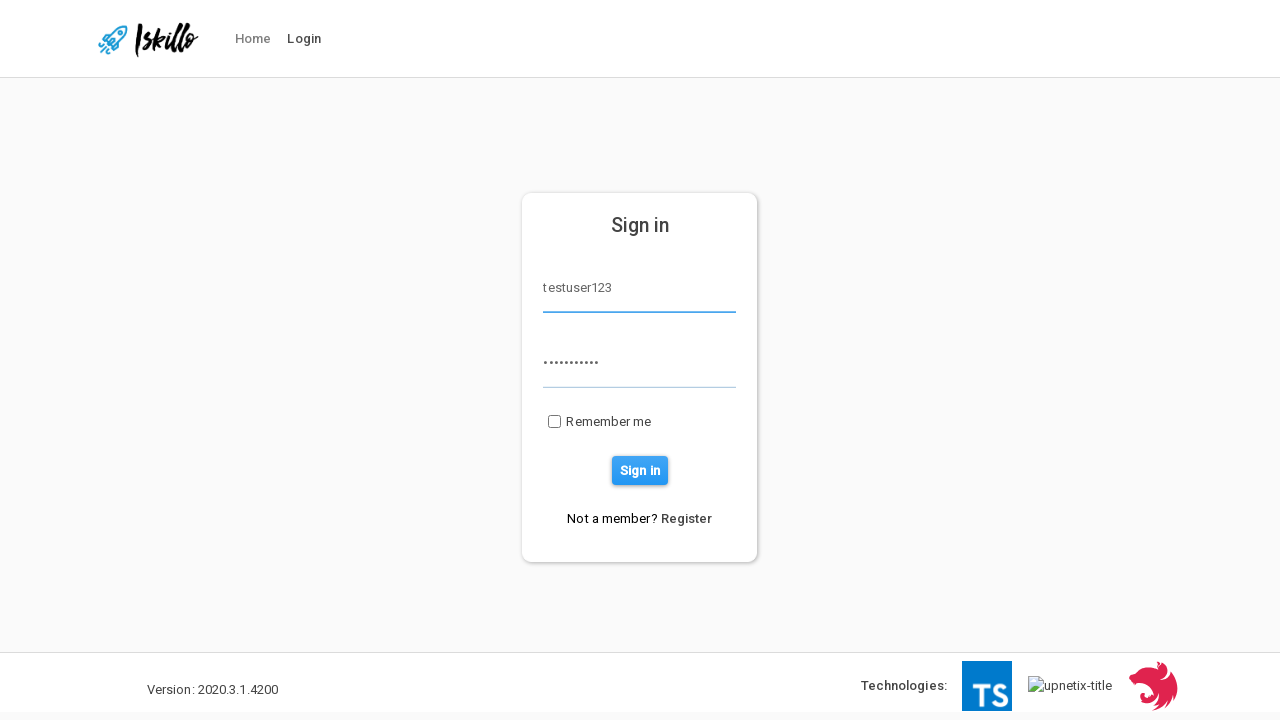

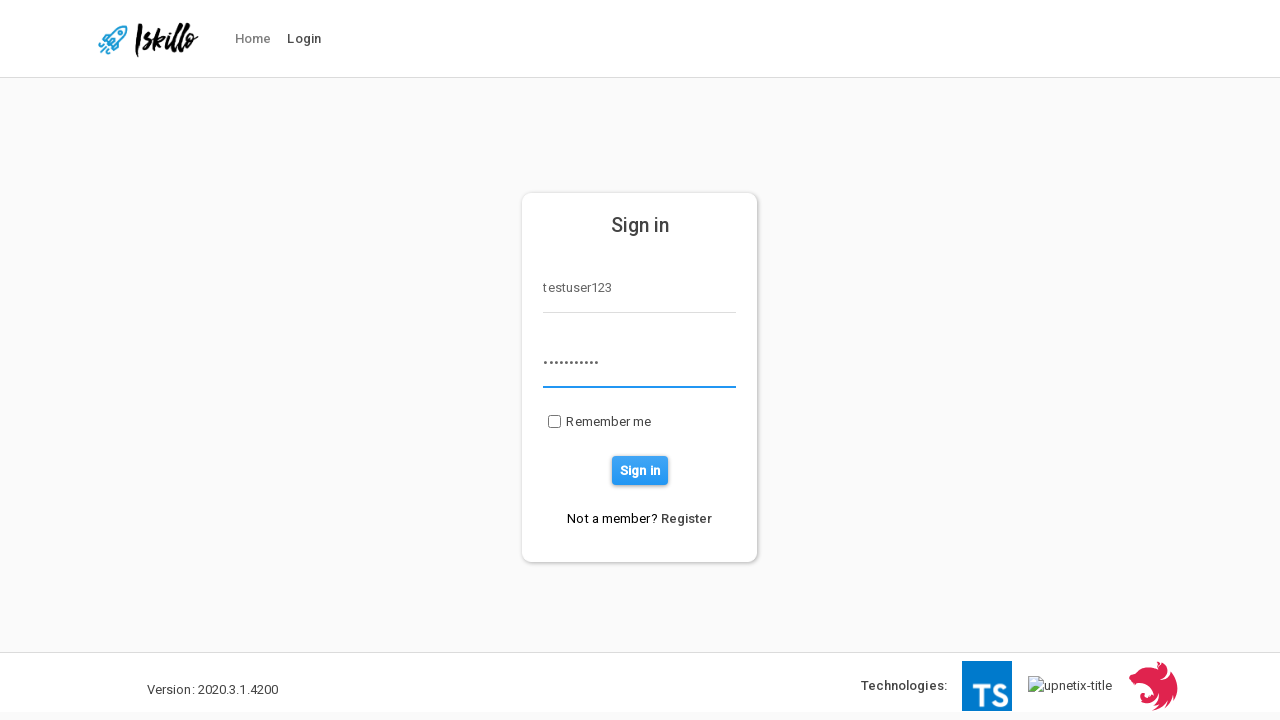